Tests a loading images page by waiting for a specific image element to appear, verifying that lazy-loaded or dynamically loaded images are properly rendered.

Starting URL: https://bonigarcia.dev/selenium-webdriver-java/loading-images.html

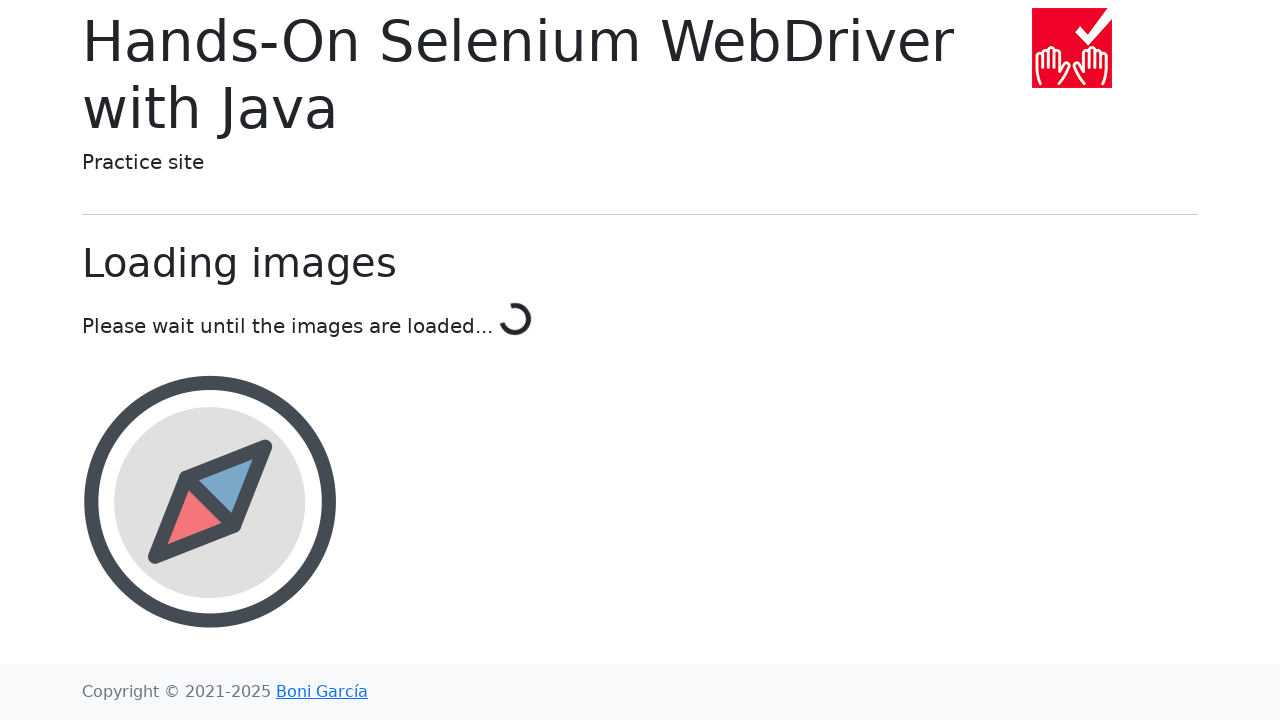

Navigated to loading images test page
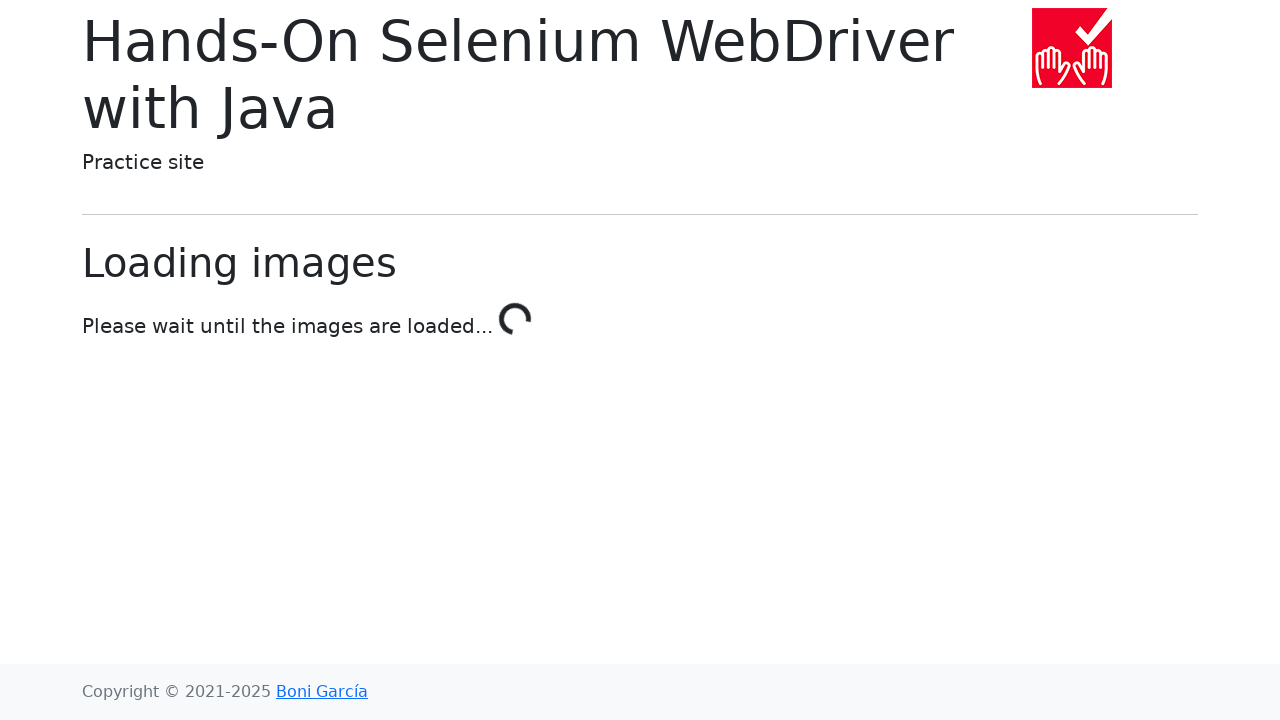

Award image element appeared in DOM
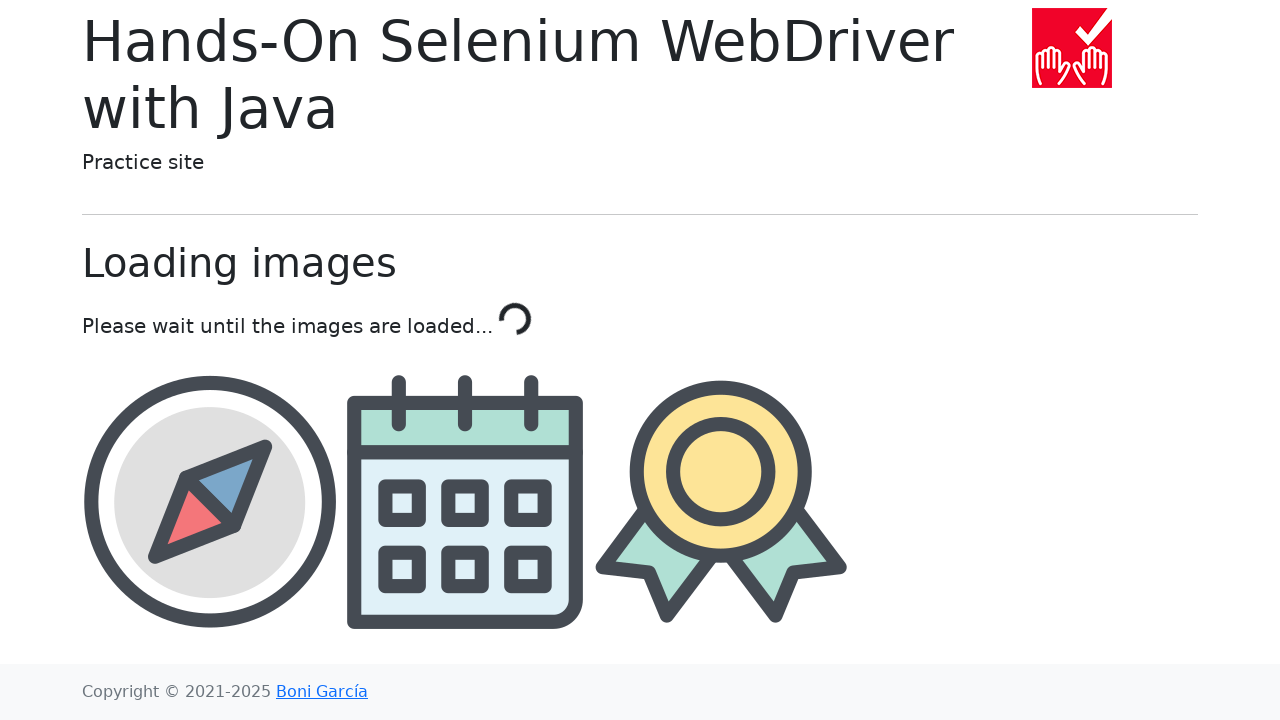

Located award image element
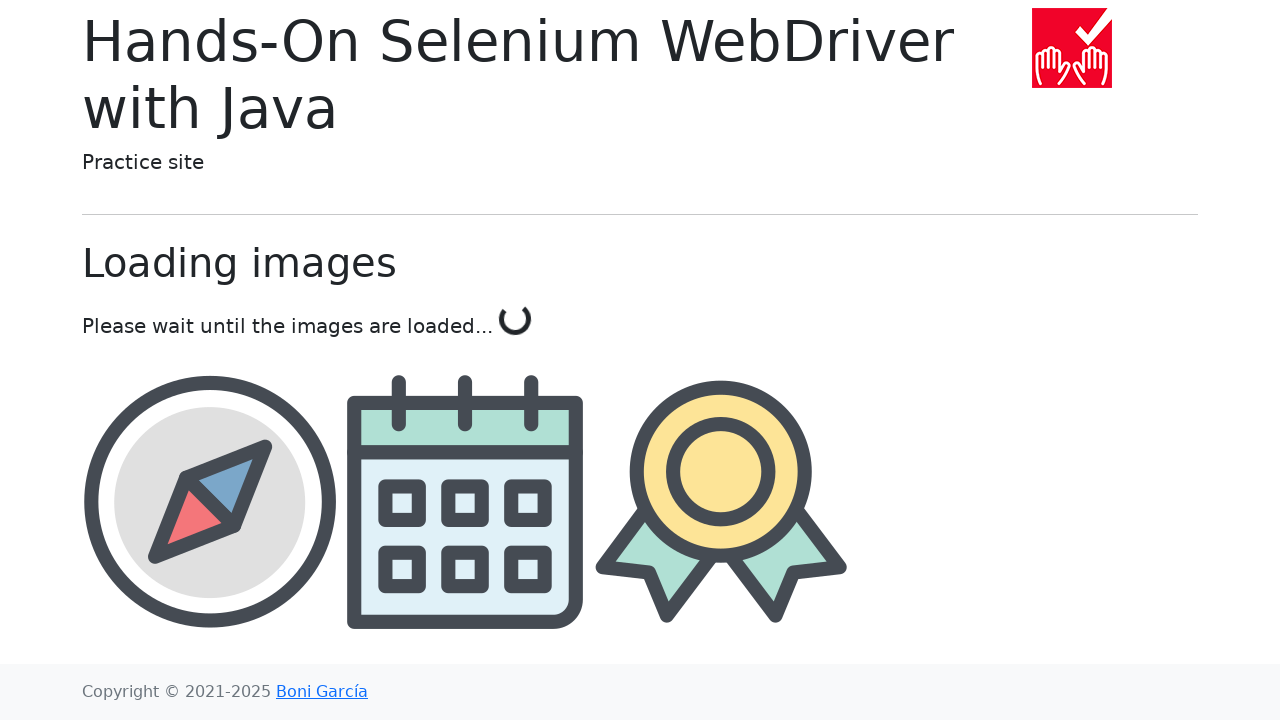

Verified award image element is attached to the page
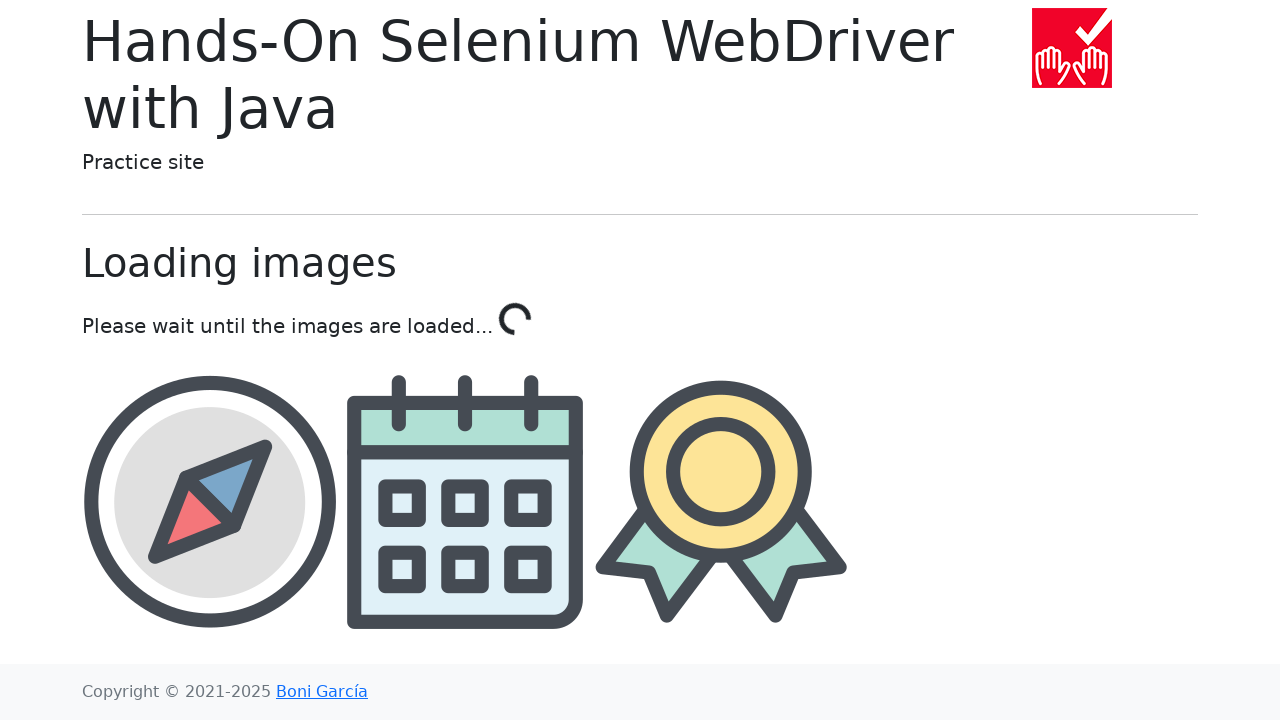

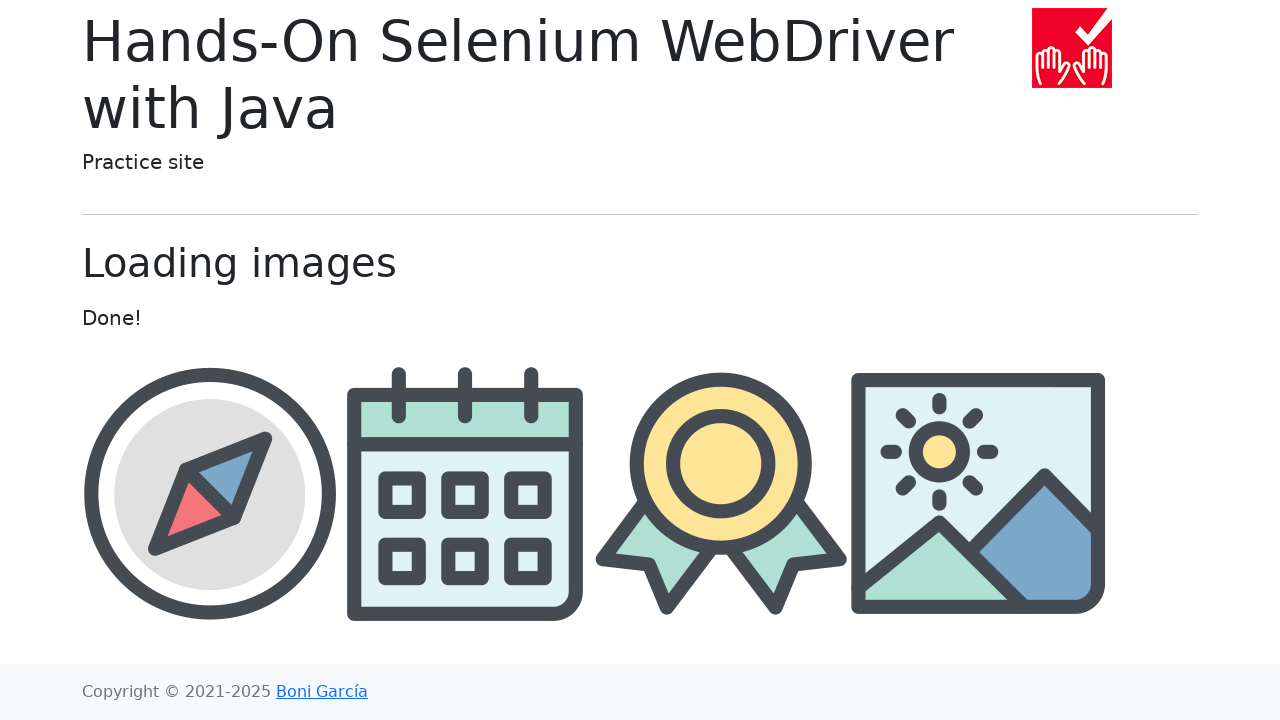